Navigates to the Alodokter disease A-Z listing page and verifies that the list of disease links is displayed

Starting URL: https://www.alodokter.com/penyakit-a-z

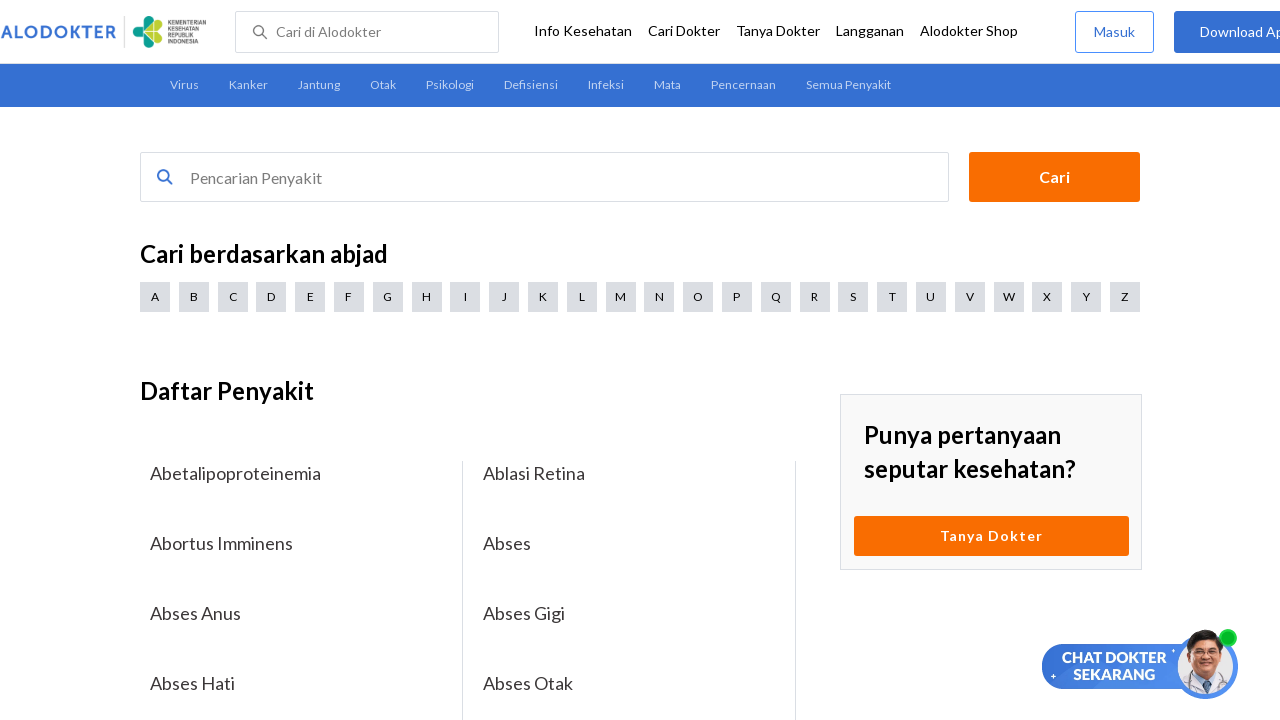

Navigated to Alodokter disease A-Z listing page
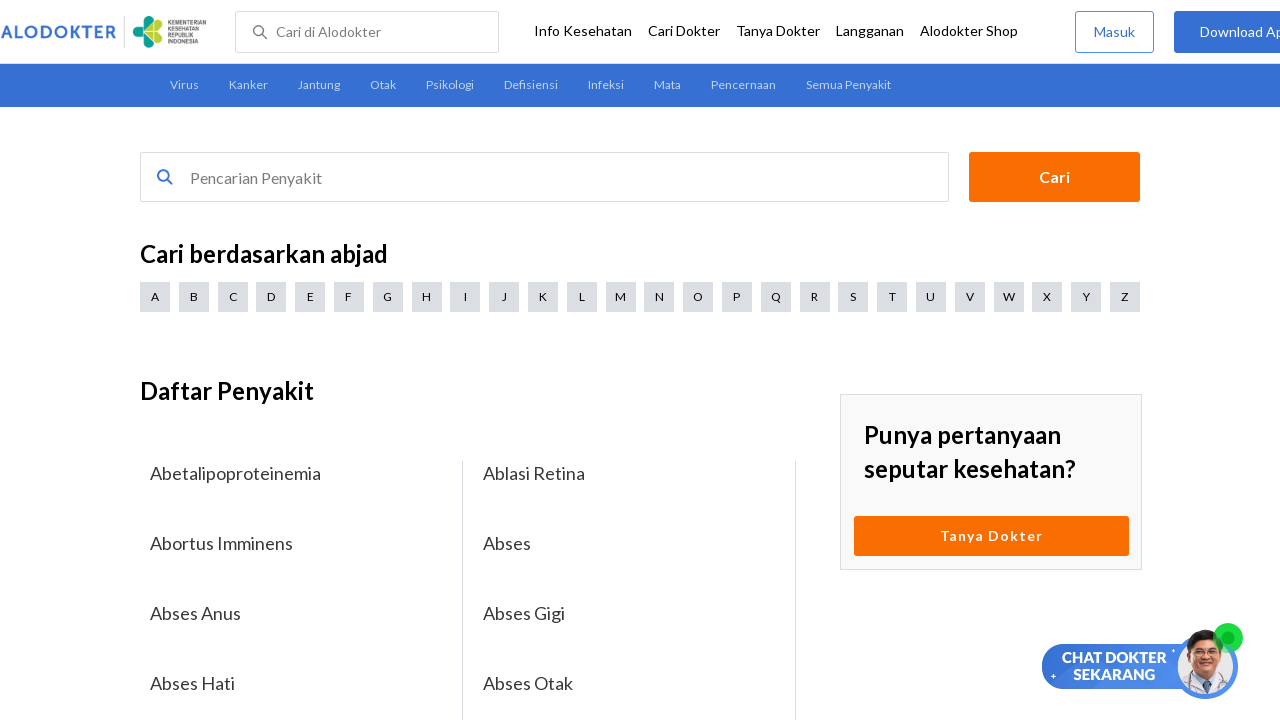

Page fully loaded (network idle)
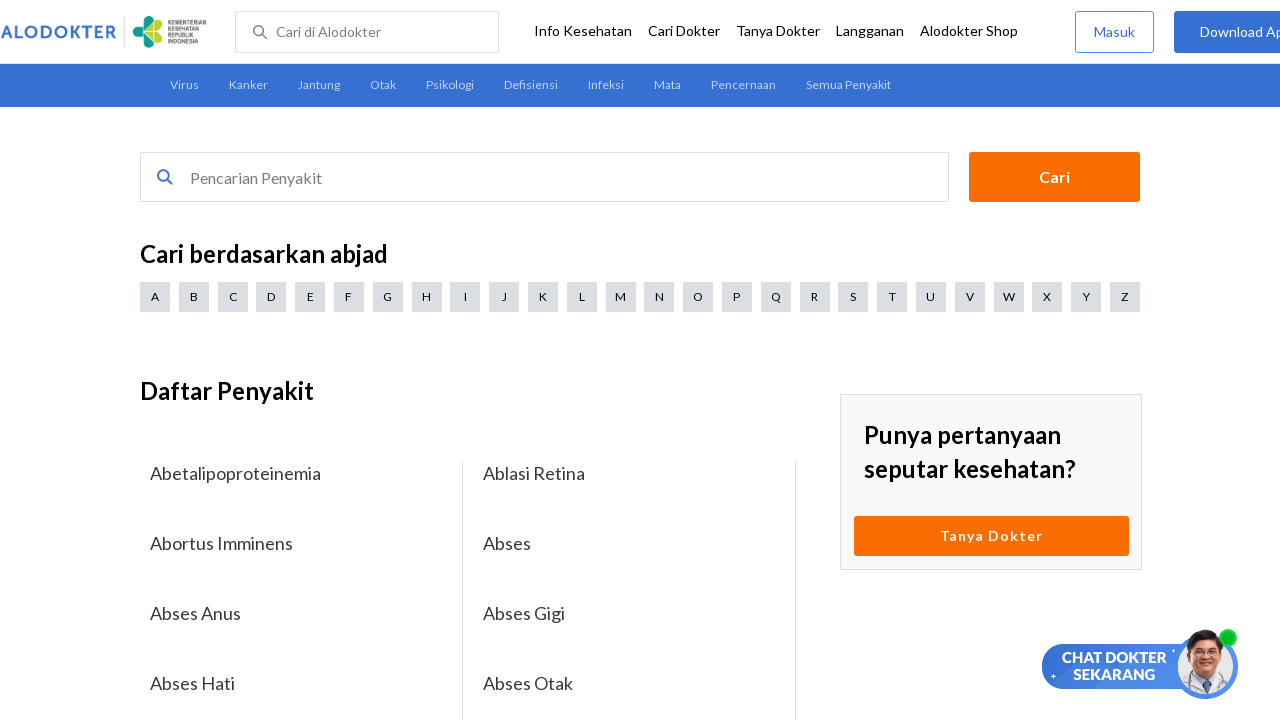

Verified disease links list is displayed
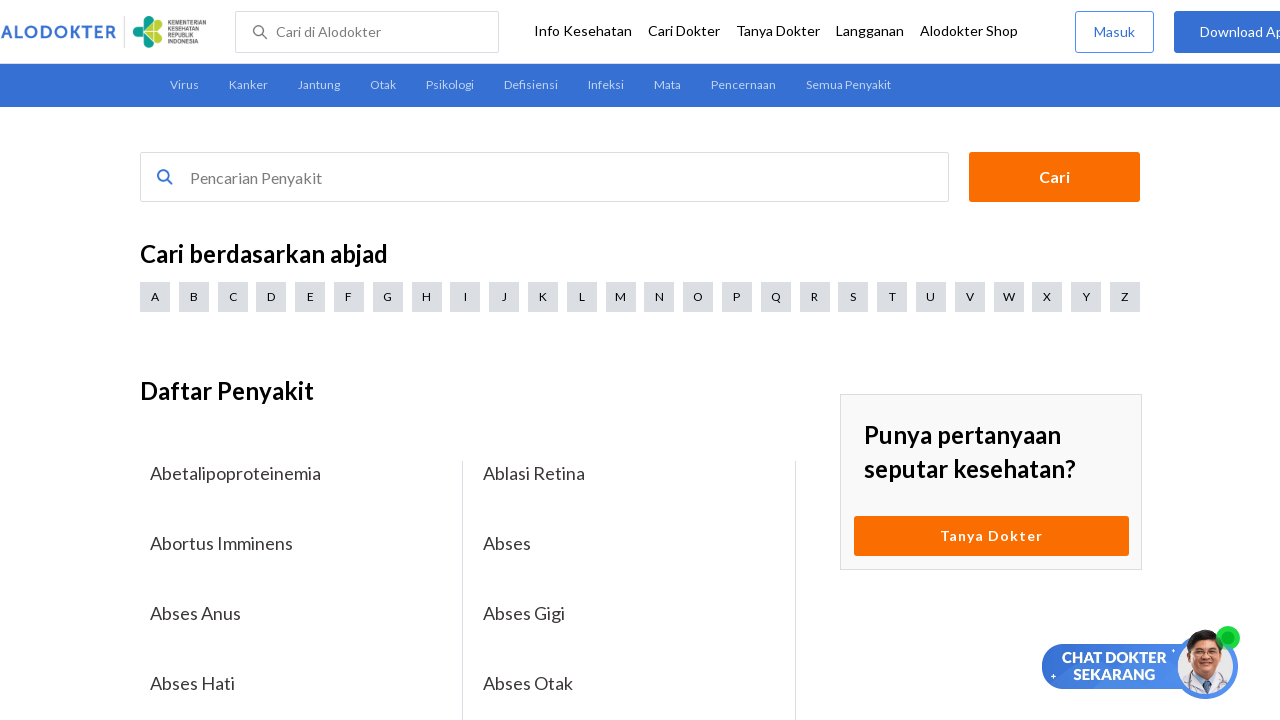

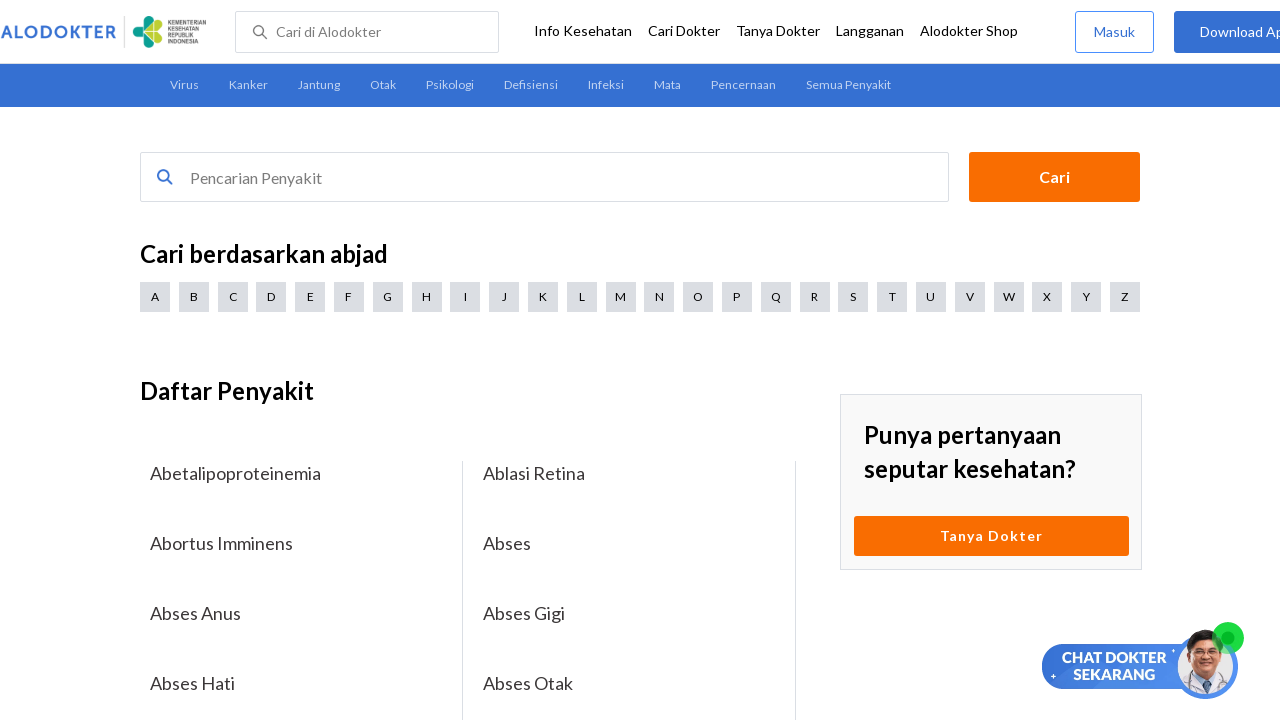